Tests that the search destination field has the correct placeholder text "Where are you going?"

Starting URL: https://www.booking.com

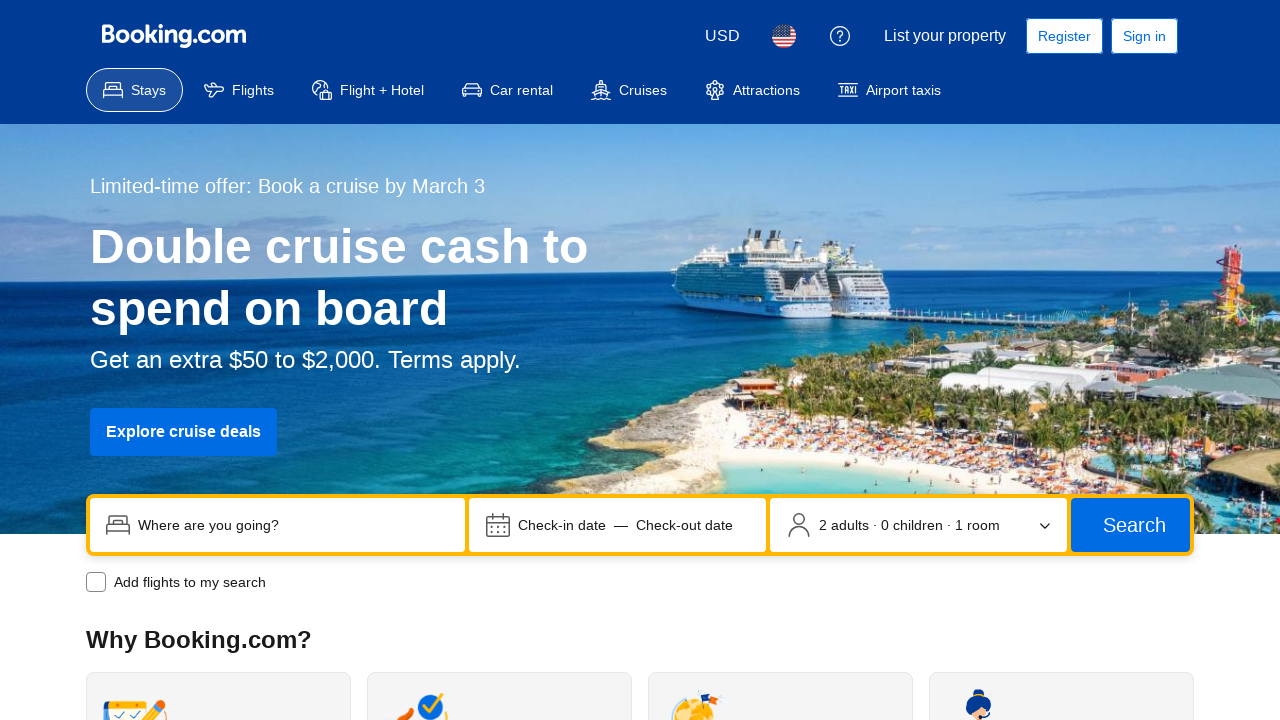

Navigated to https://www.booking.com
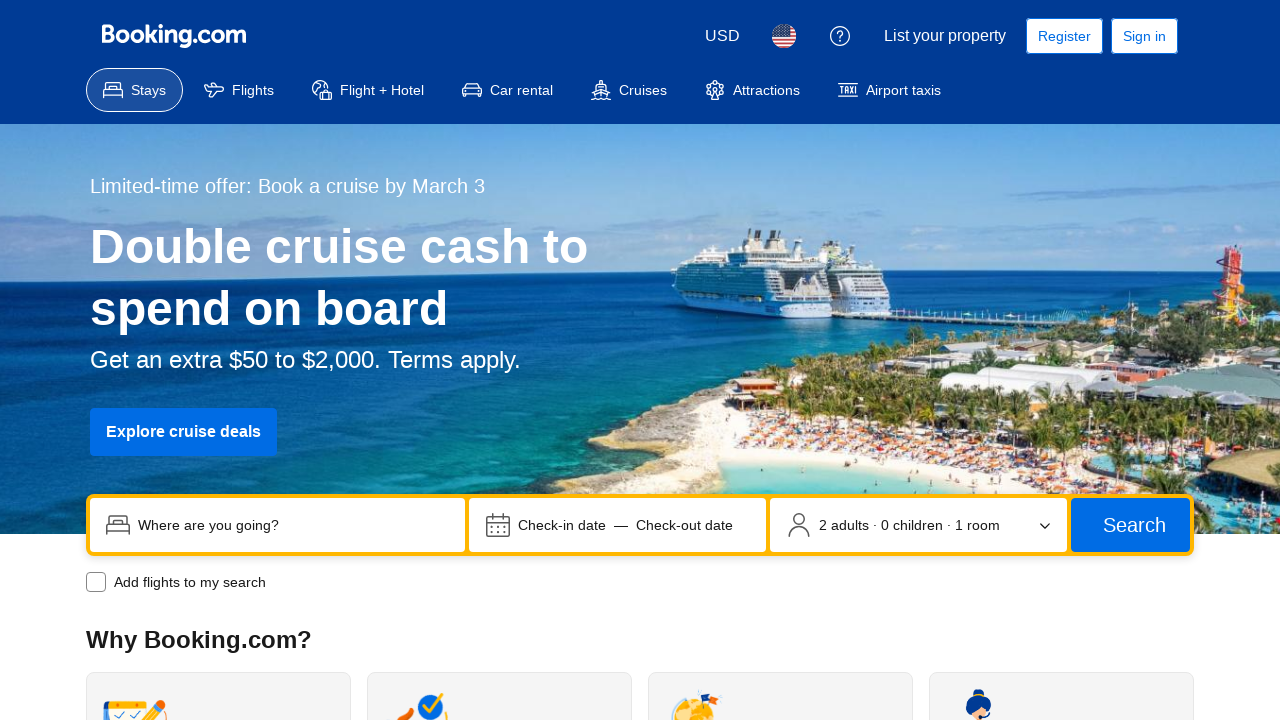

Retrieved placeholder attribute from search destination field
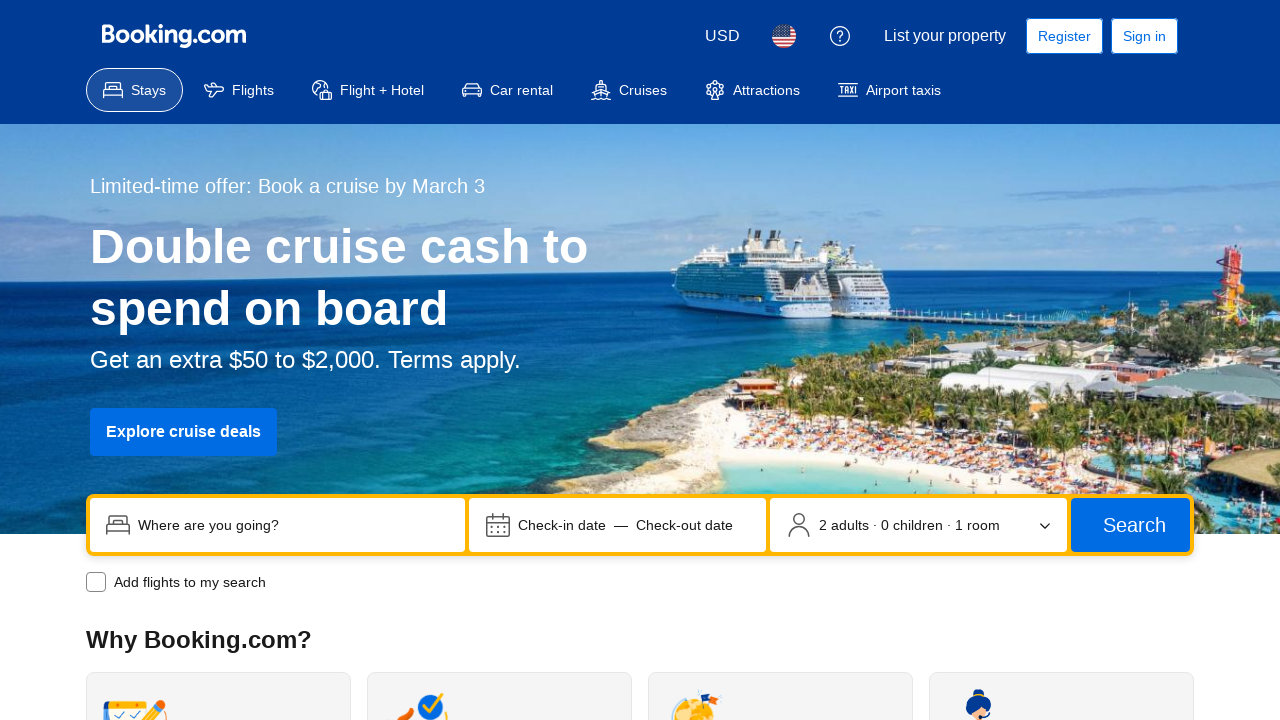

Verified search destination field has correct placeholder text 'Where are you going?'
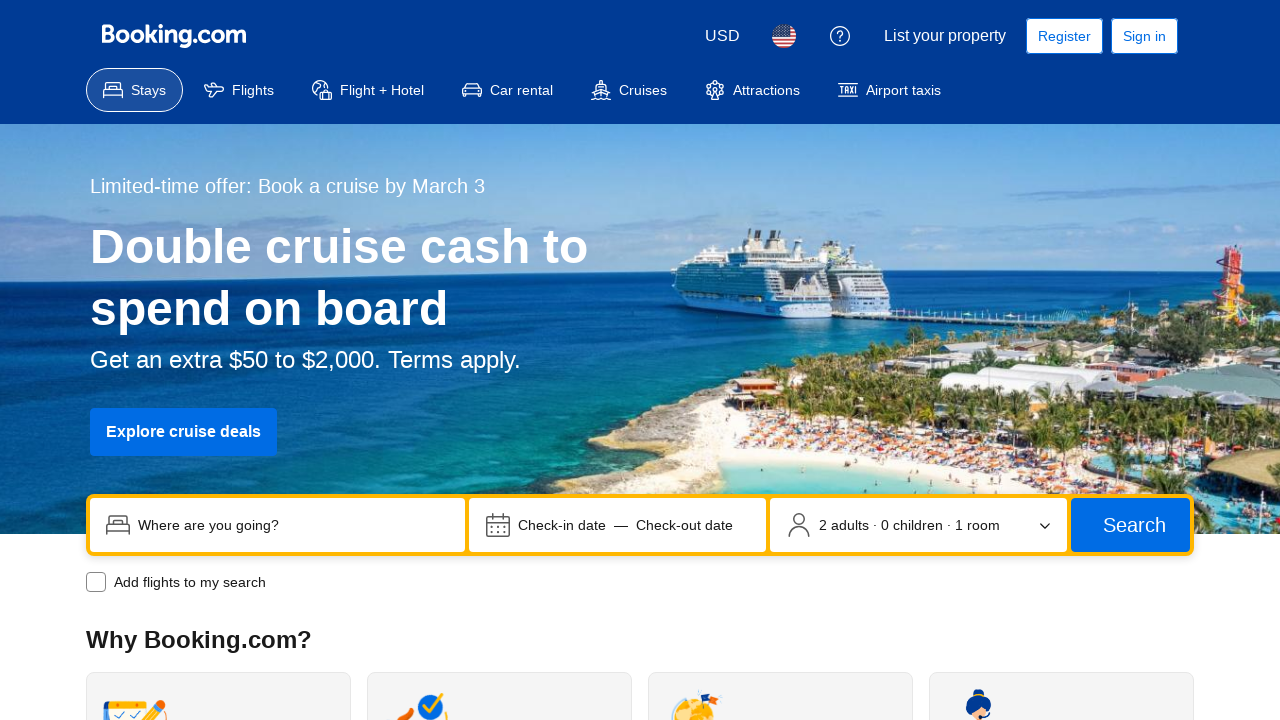

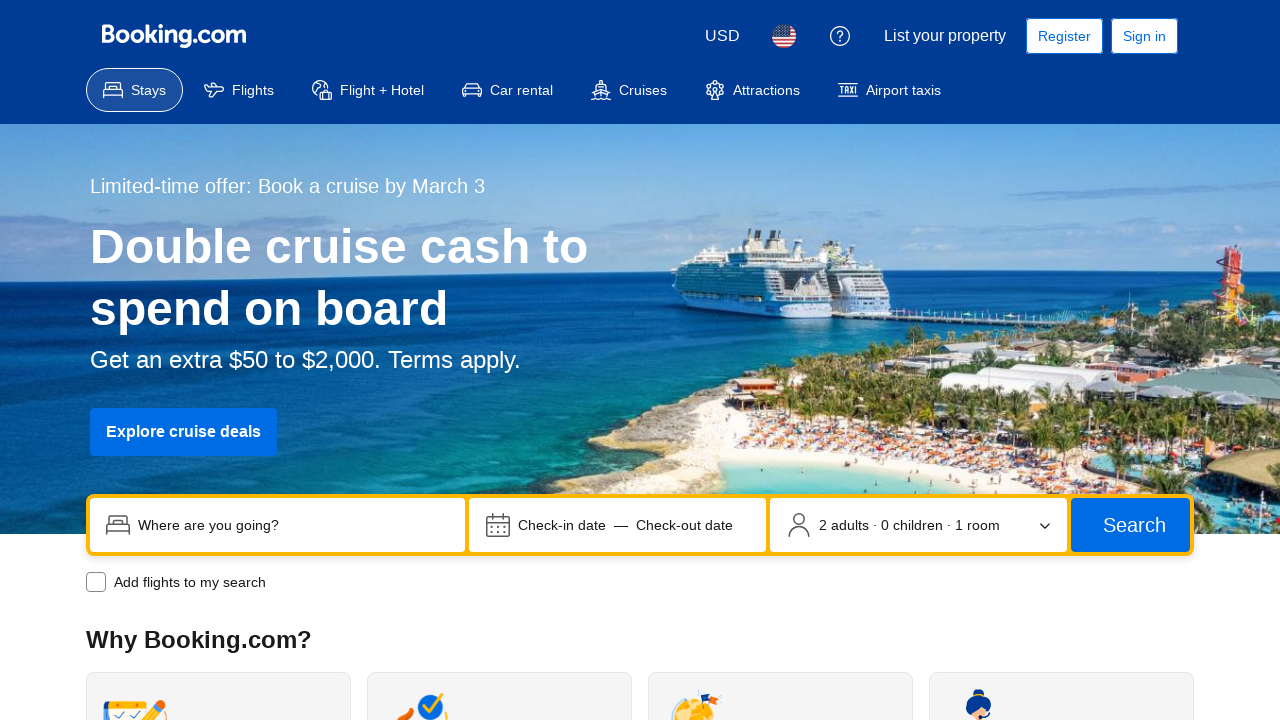